Tests clearing the complete state of all items by checking and unchecking the toggle-all

Starting URL: https://demo.playwright.dev/todomvc

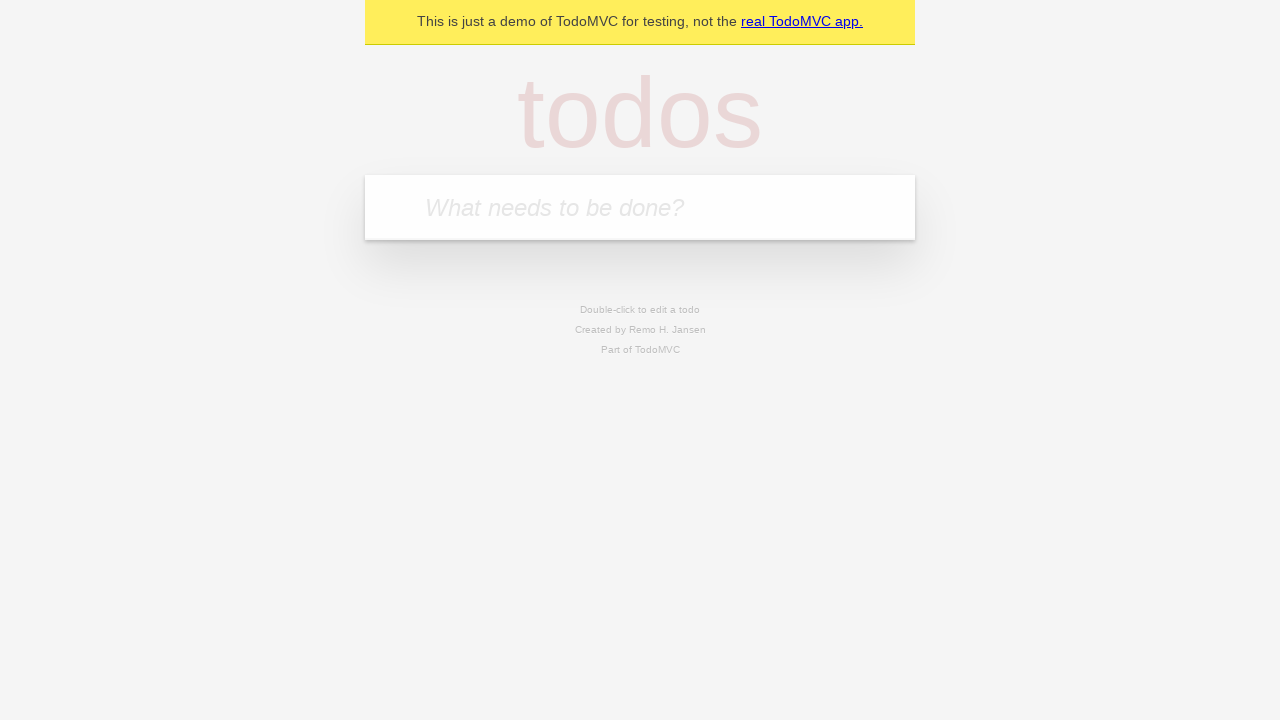

Filled todo input with 'buy some cheese' on internal:attr=[placeholder="What needs to be done?"i]
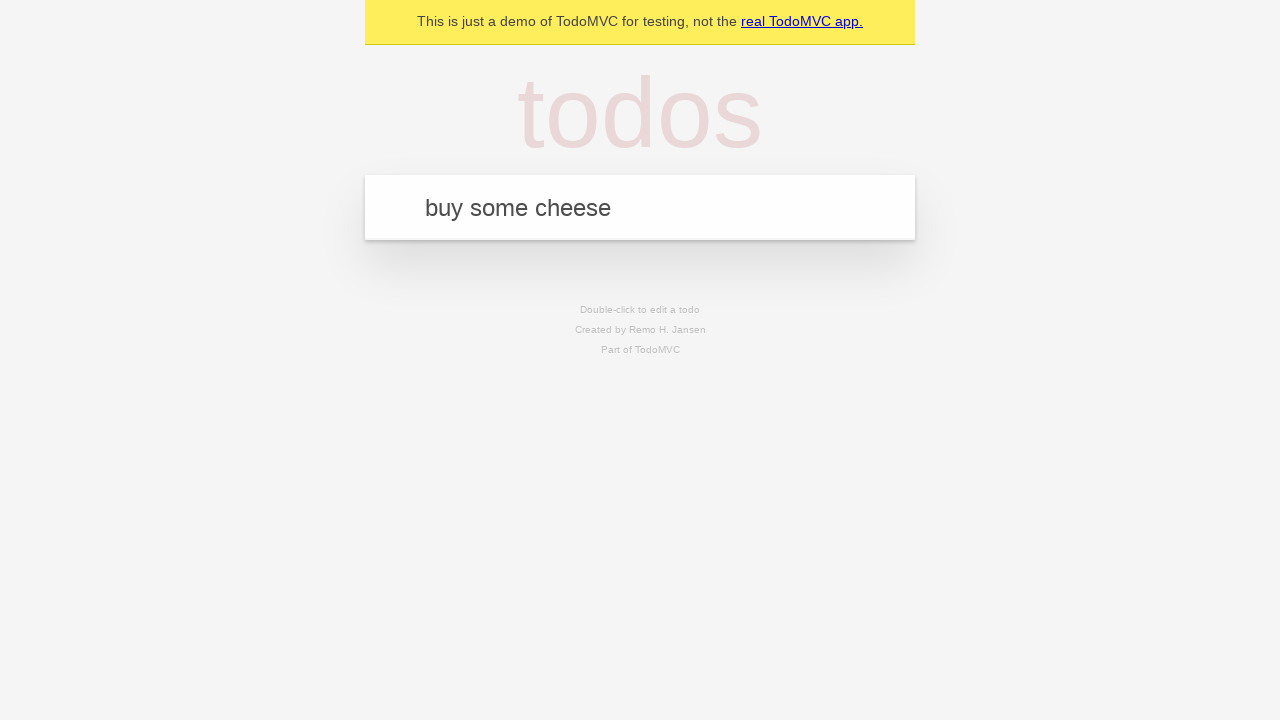

Pressed Enter to create todo 'buy some cheese' on internal:attr=[placeholder="What needs to be done?"i]
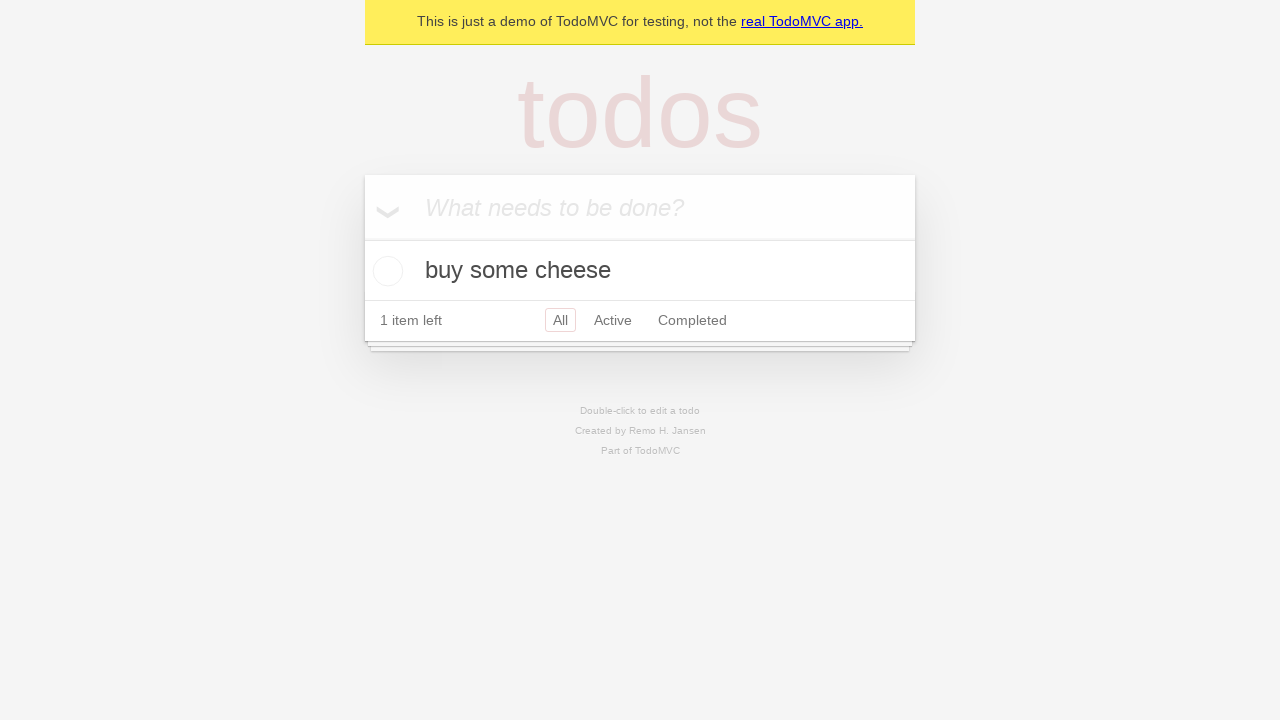

Filled todo input with 'feed the cat' on internal:attr=[placeholder="What needs to be done?"i]
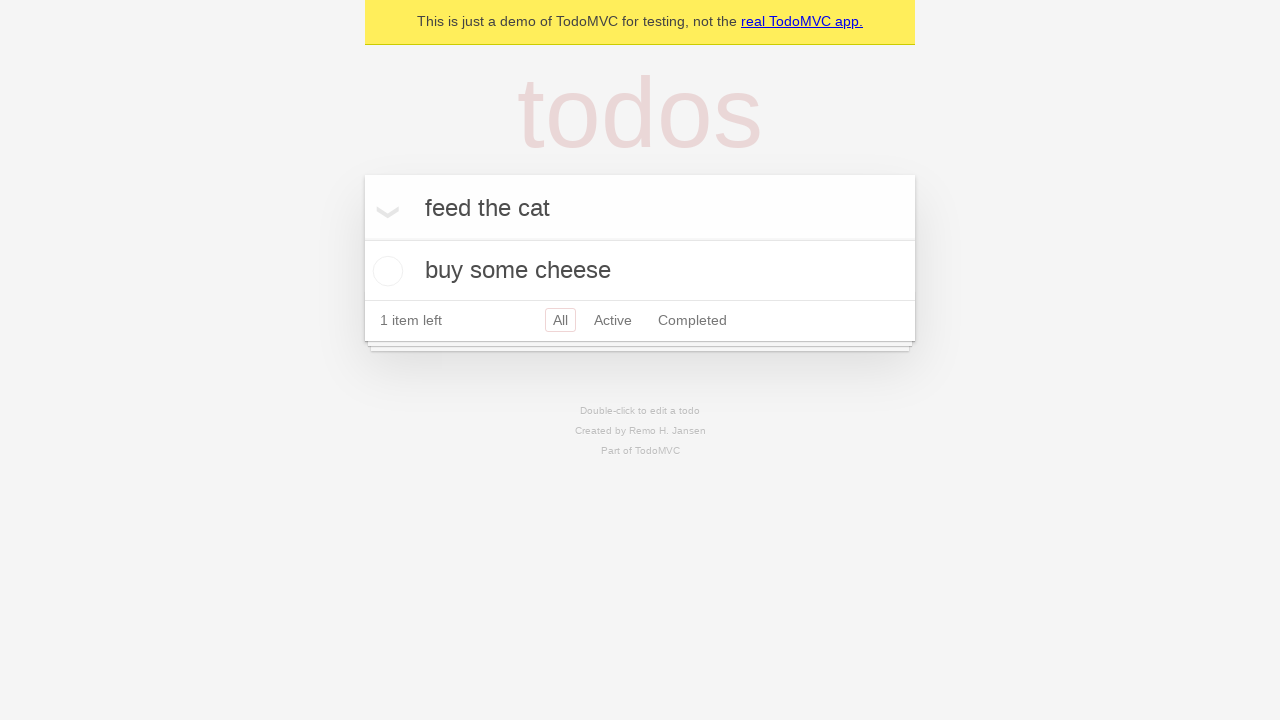

Pressed Enter to create todo 'feed the cat' on internal:attr=[placeholder="What needs to be done?"i]
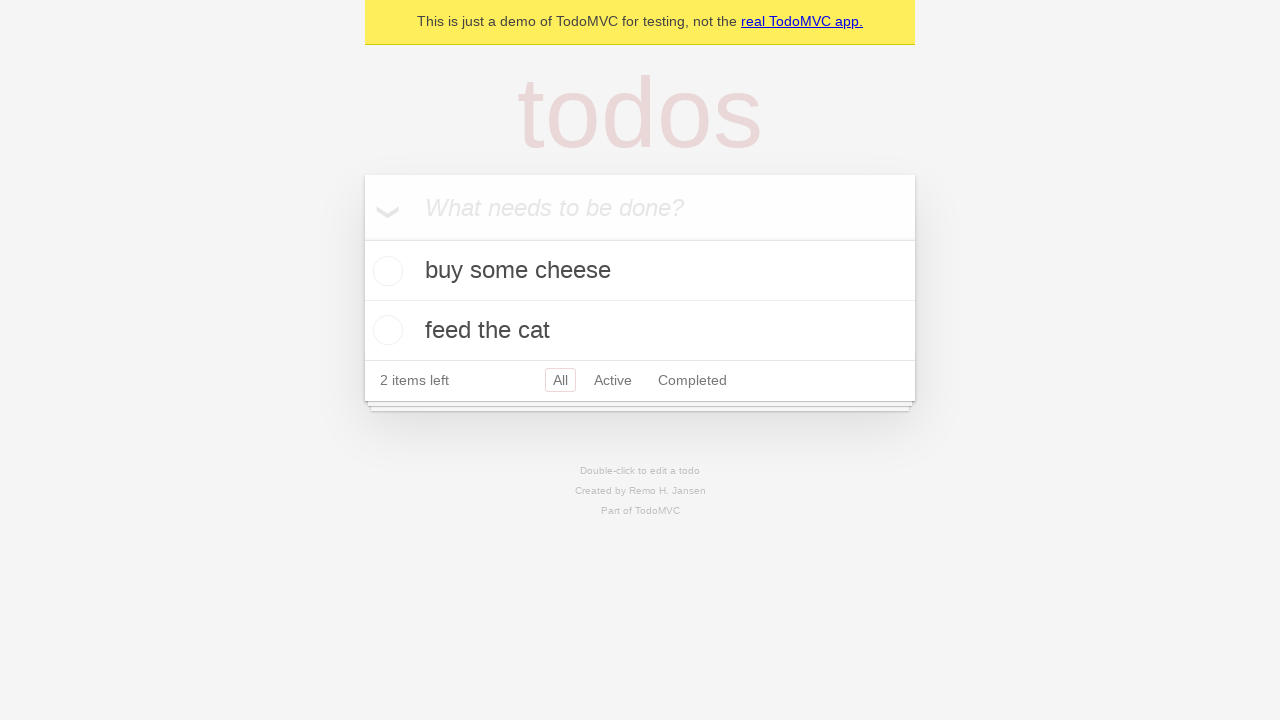

Filled todo input with 'book a doctors appointment' on internal:attr=[placeholder="What needs to be done?"i]
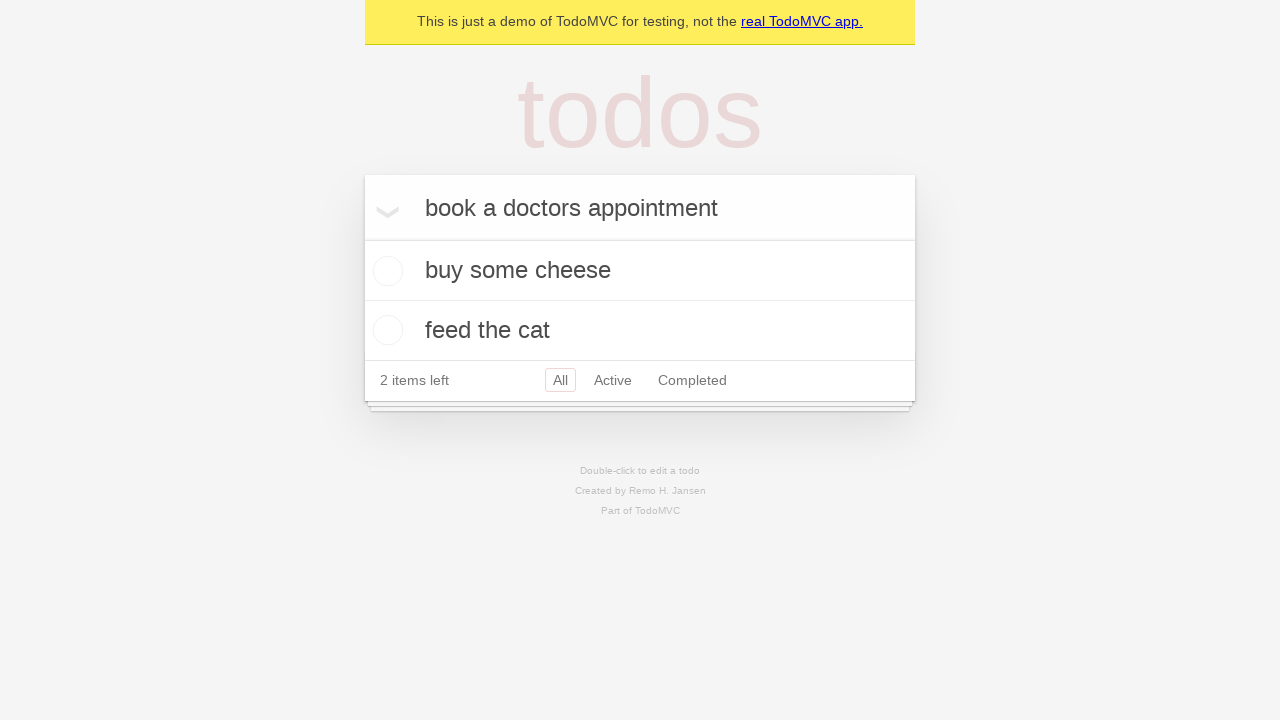

Pressed Enter to create todo 'book a doctors appointment' on internal:attr=[placeholder="What needs to be done?"i]
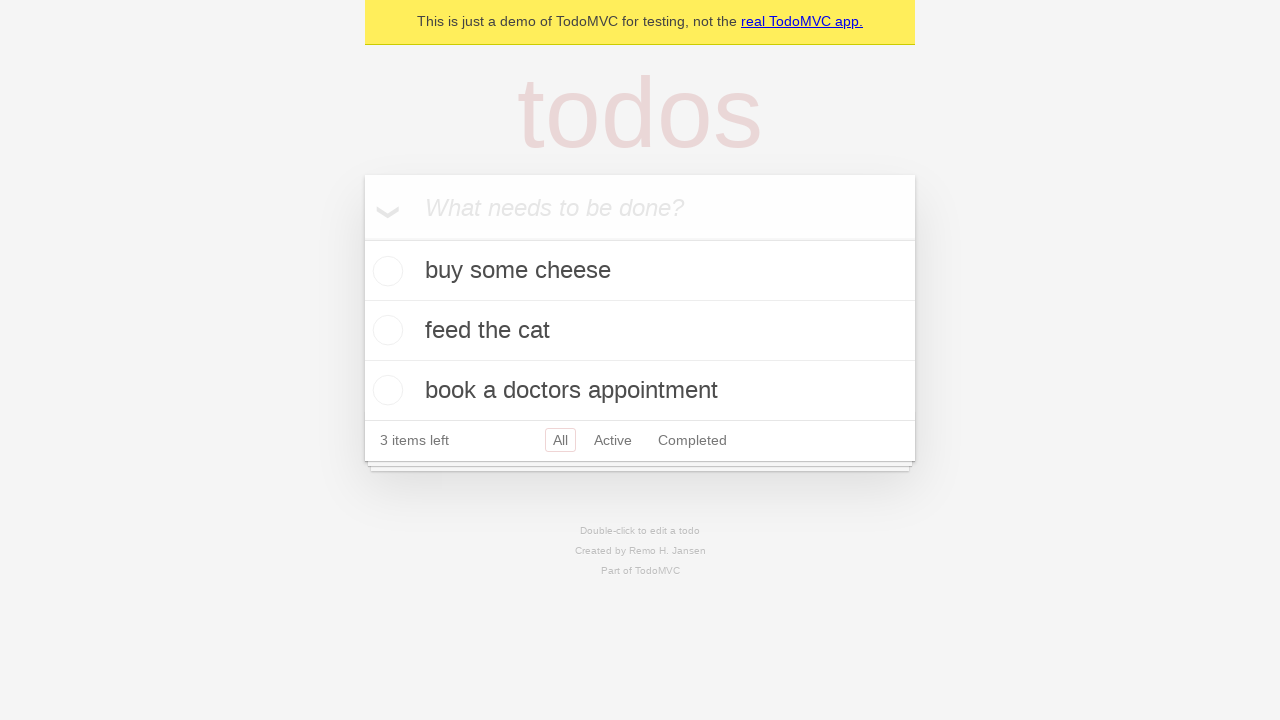

Checked the toggle-all button to mark all items as complete at (362, 238) on internal:label="Mark all as complete"i
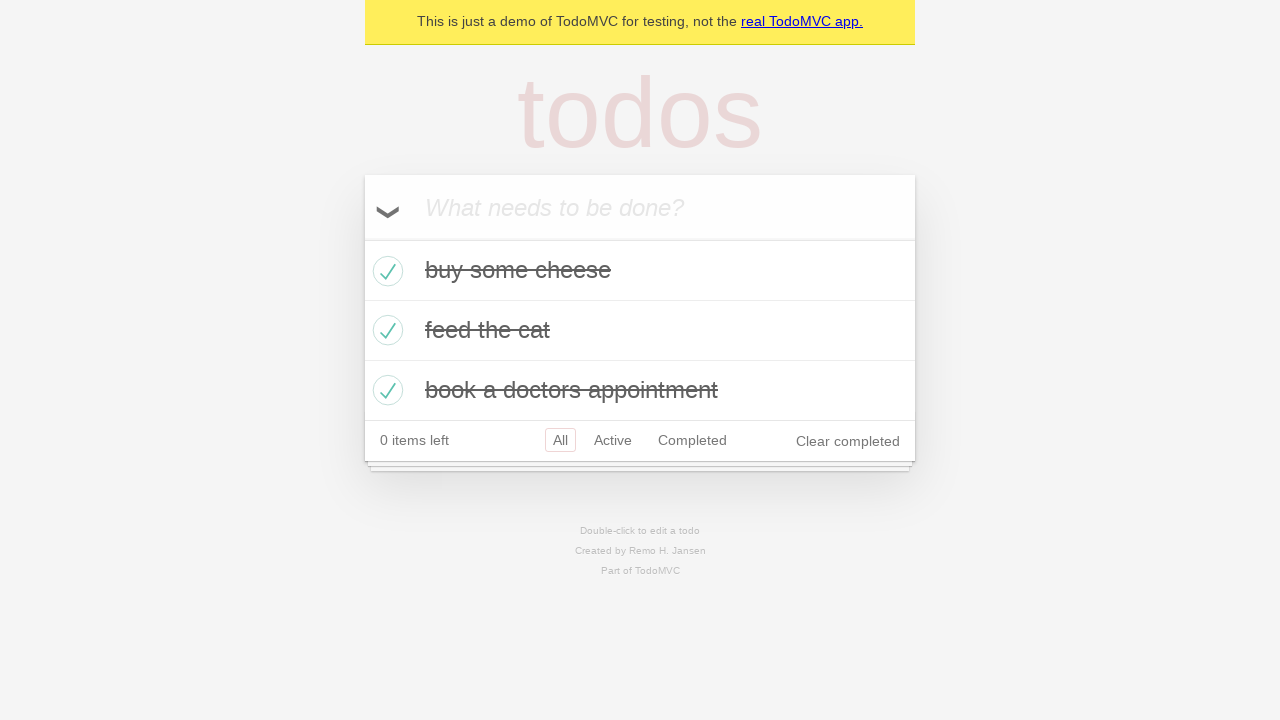

Unchecked the toggle-all button to mark all items as incomplete at (362, 238) on internal:label="Mark all as complete"i
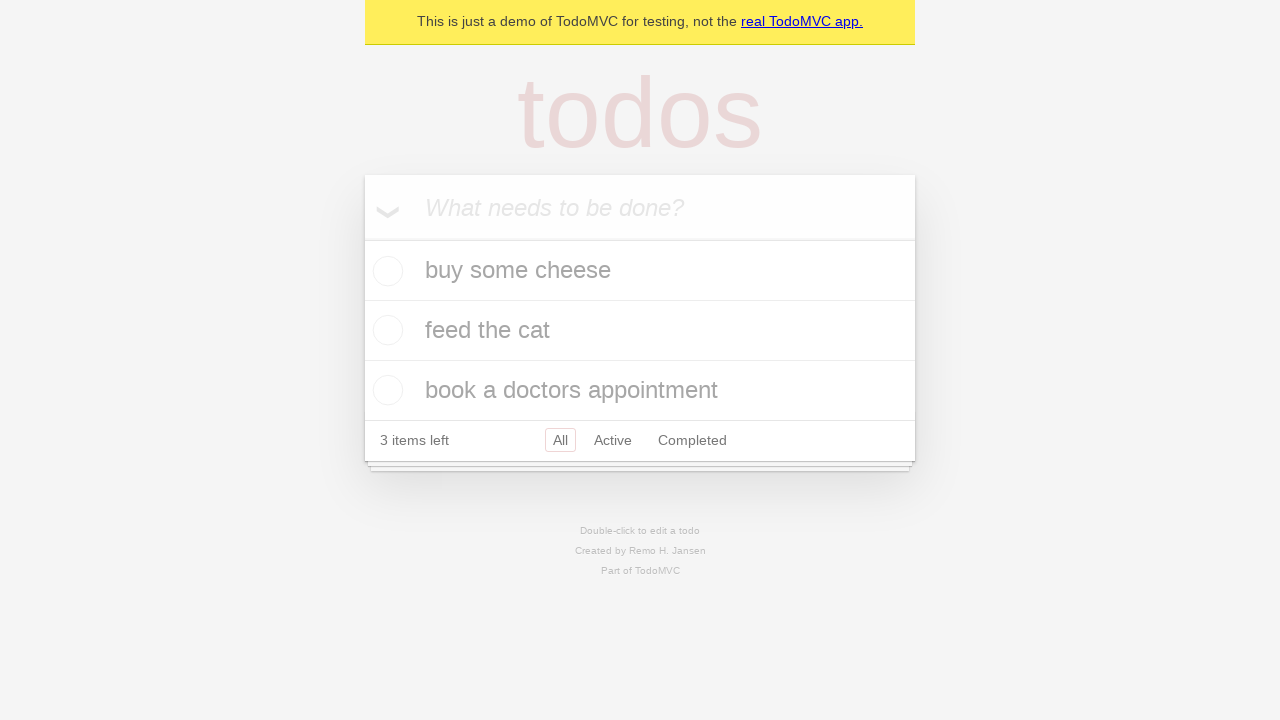

Verified first todo item is visible in uncompleted state
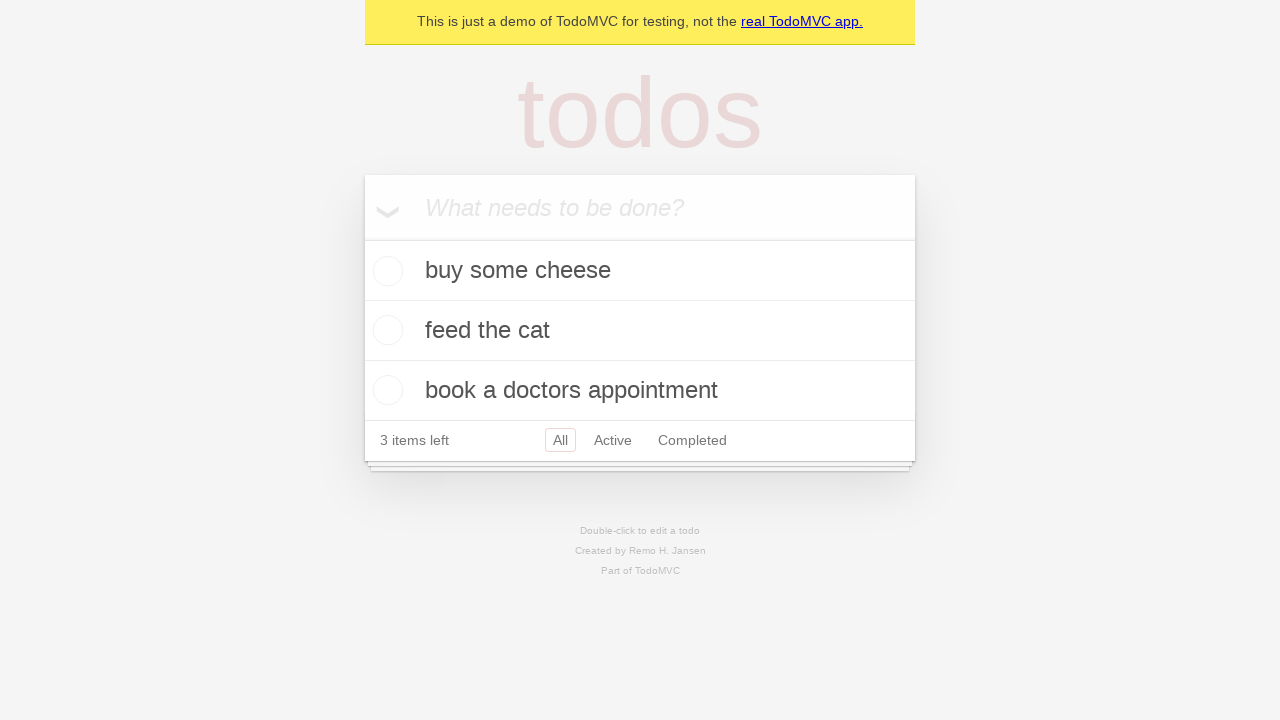

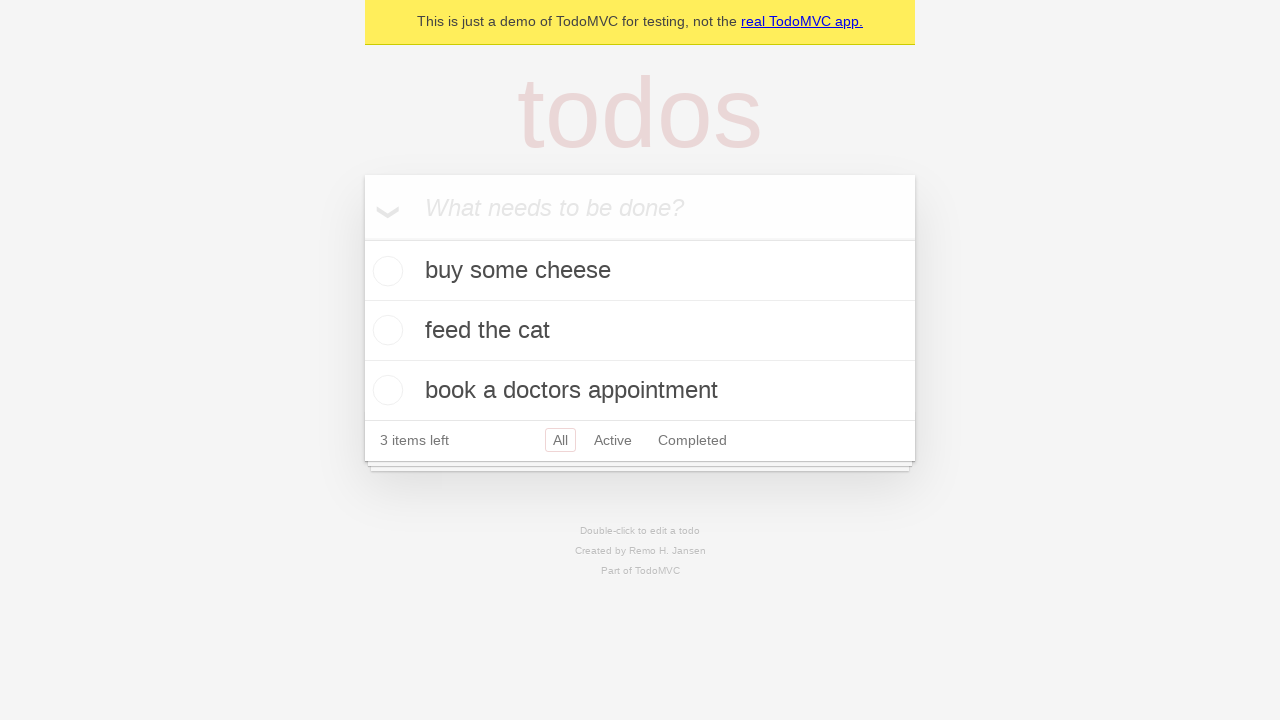